Tests adding a new task "HTML5" to the todo list by typing in the input field and clicking the Add button

Starting URL: https://lambdatest.github.io/sample-todo-app/

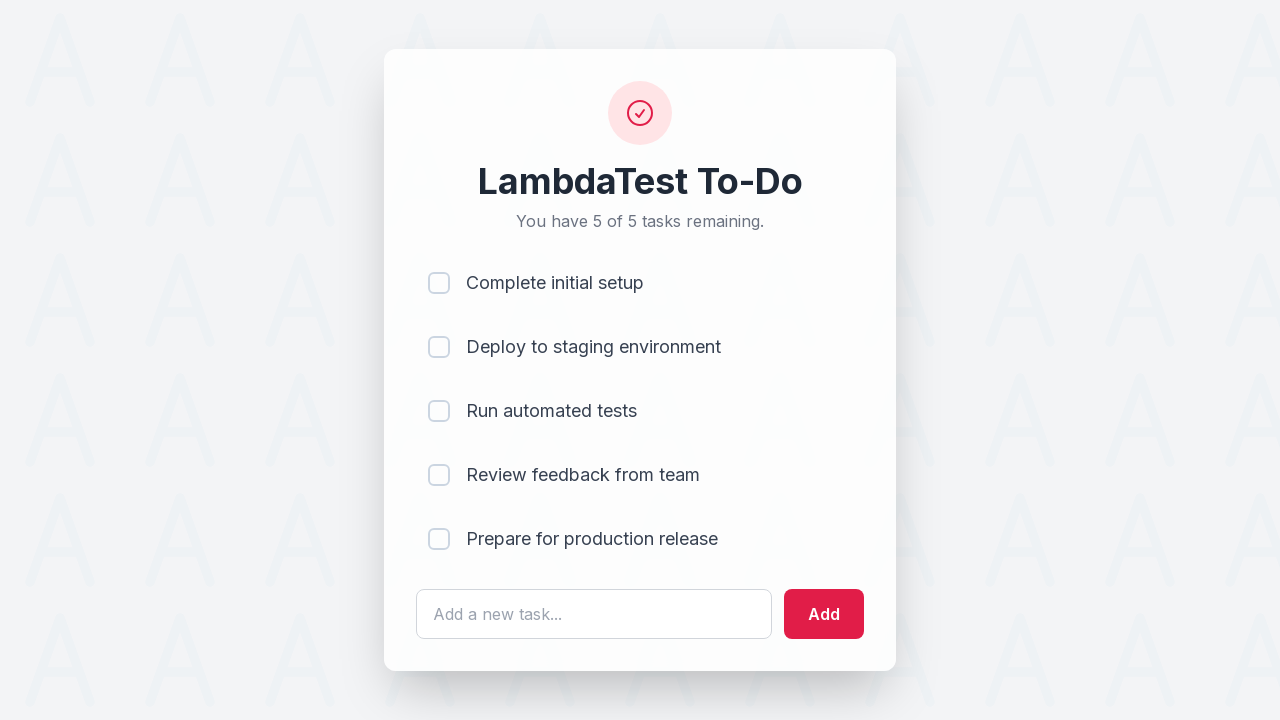

Filled task input field with 'HTML5' on #sampletodotext
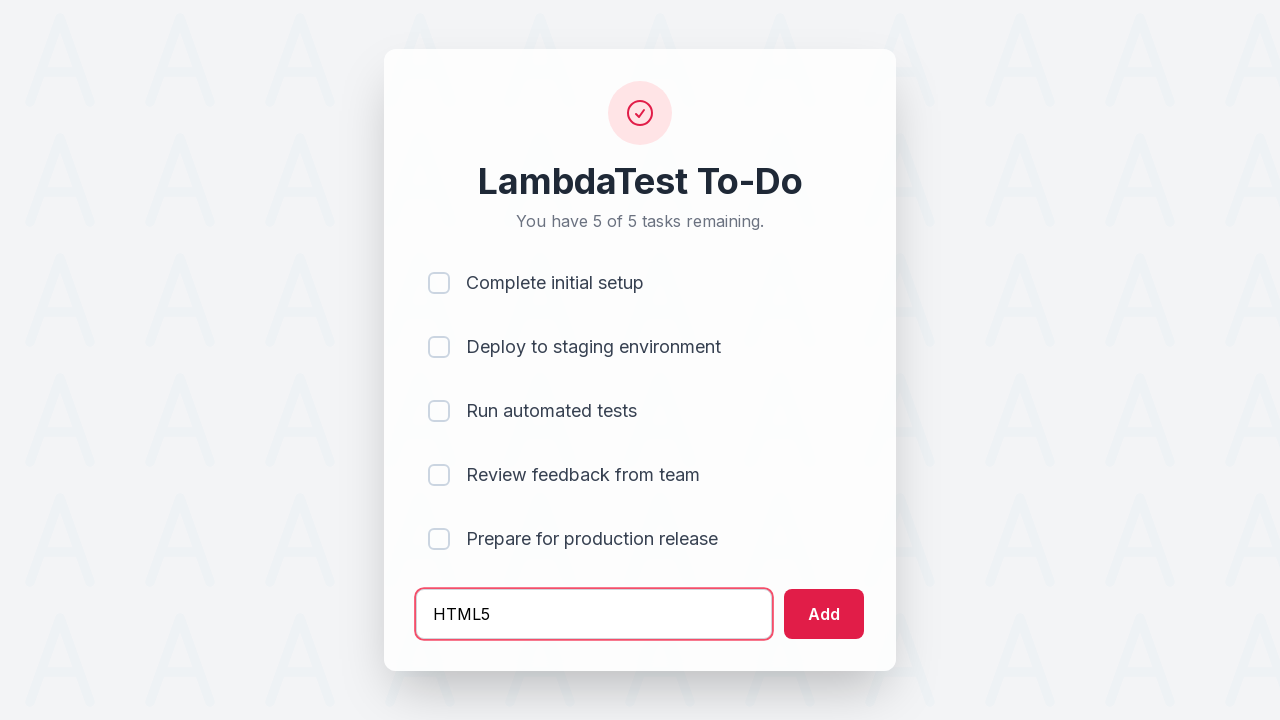

Clicked the Add button to add task at (824, 614) on input[type='submit']
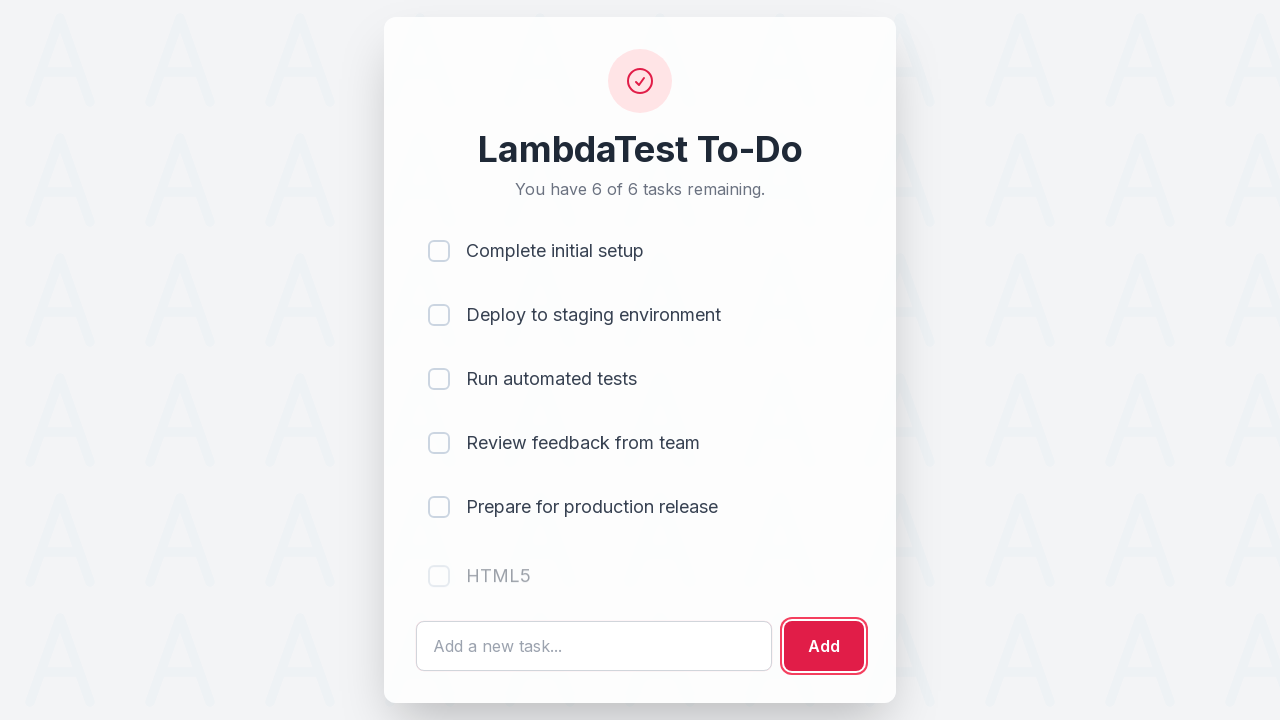

Verified that 'HTML5' task was successfully added to the todo list
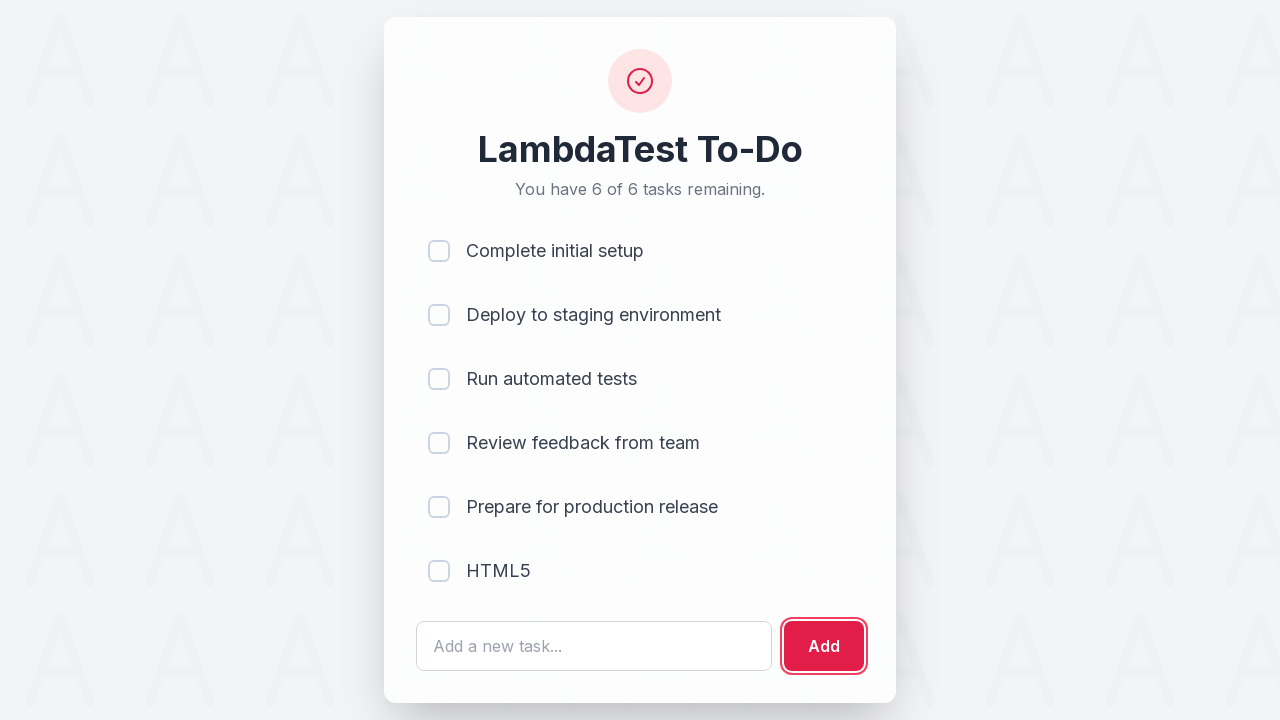

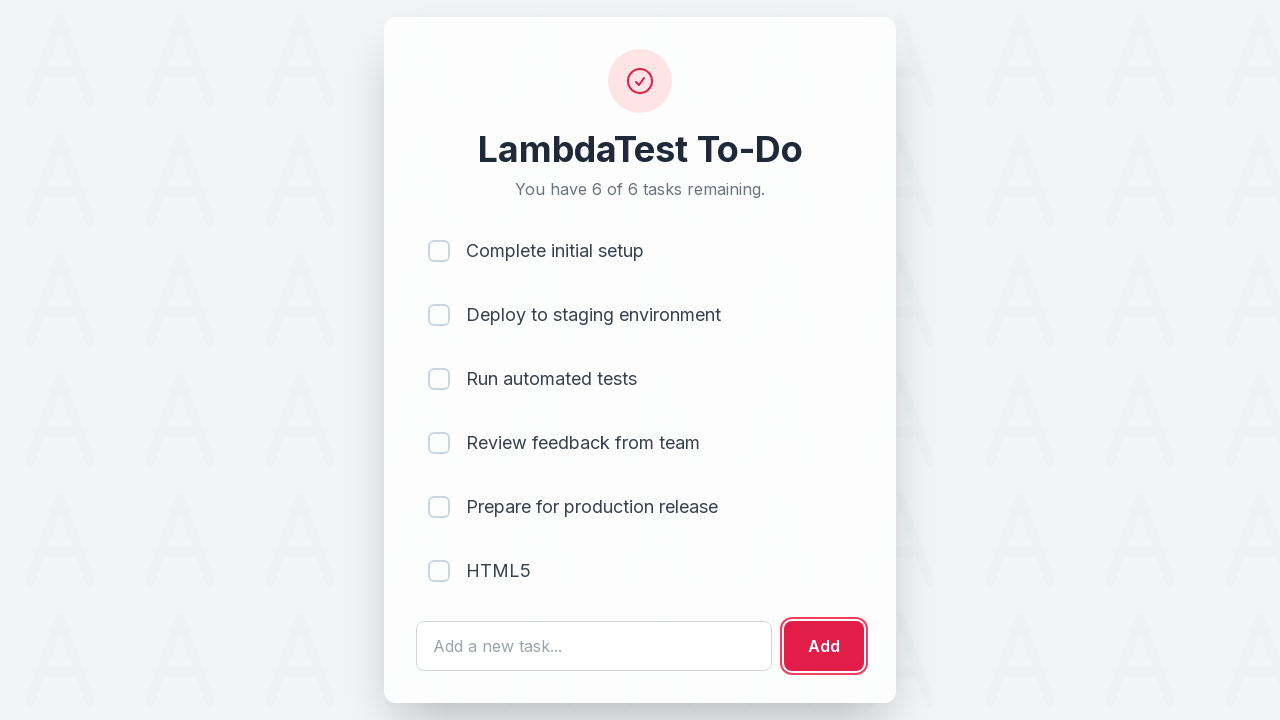